Navigates to GitHub's homepage and verifies the page loads by checking that the page title is present

Starting URL: https://github.com

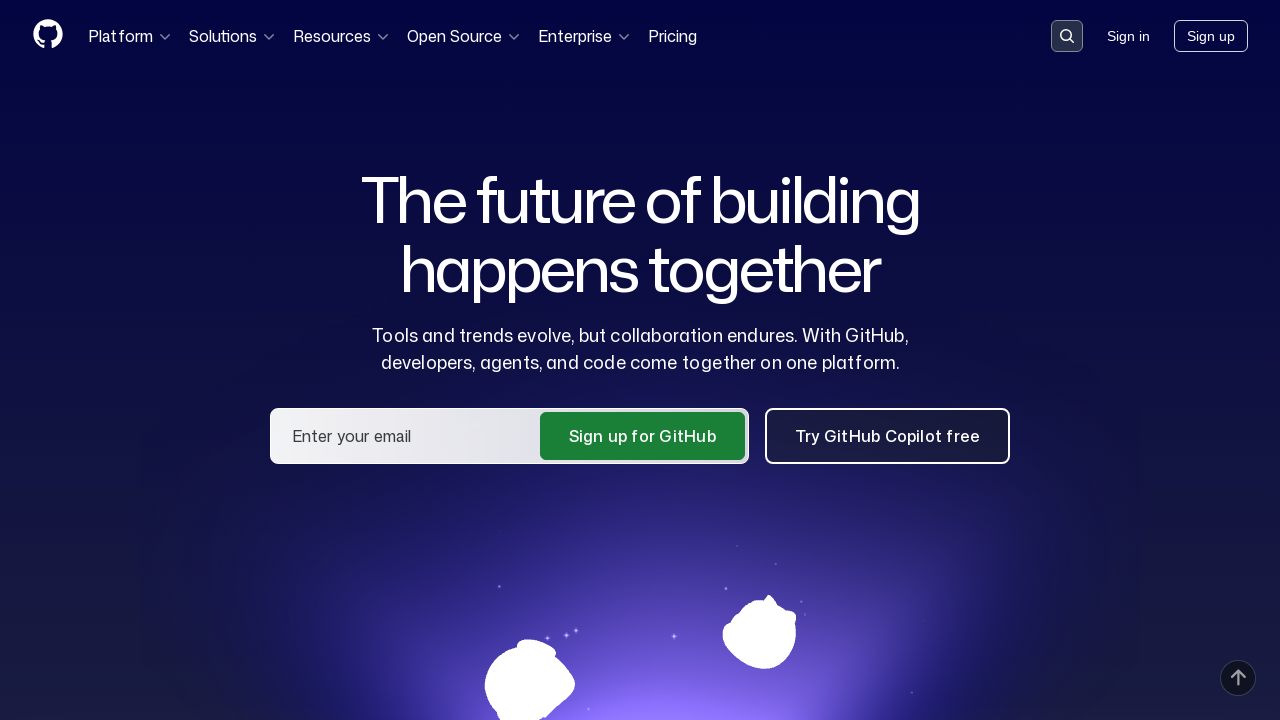

Navigated to GitHub homepage
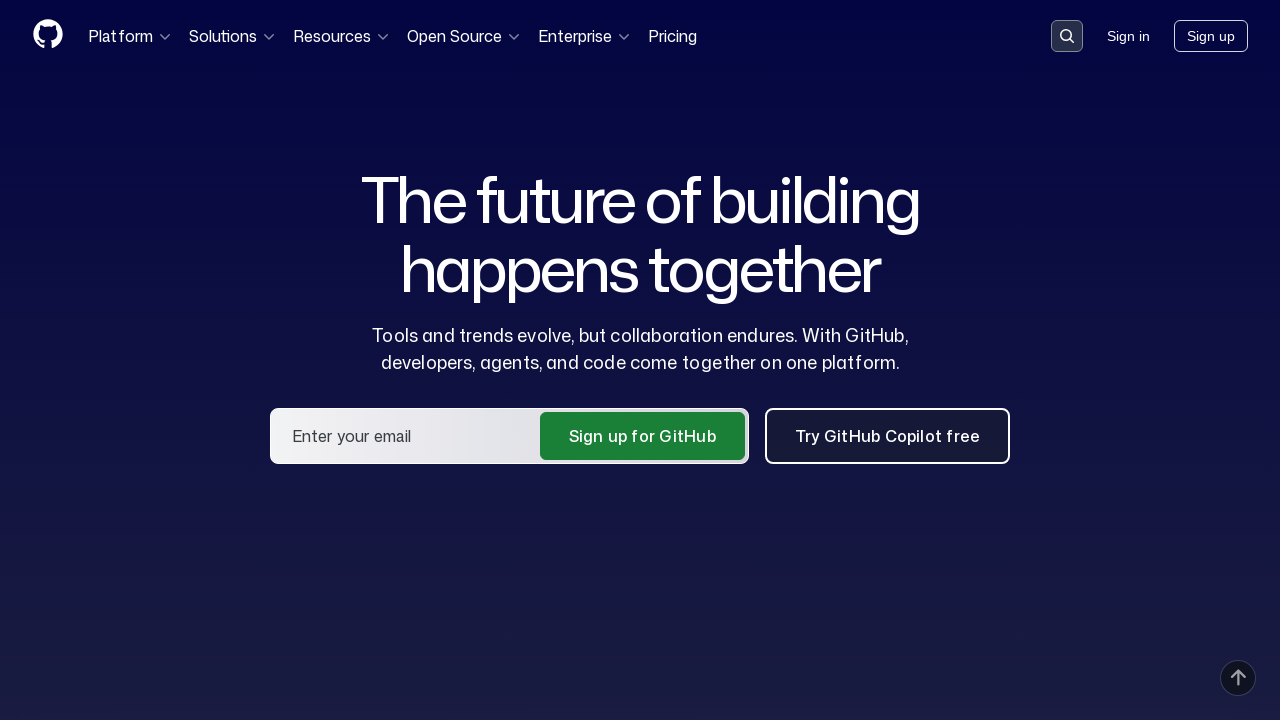

Page loaded and DOM content ready
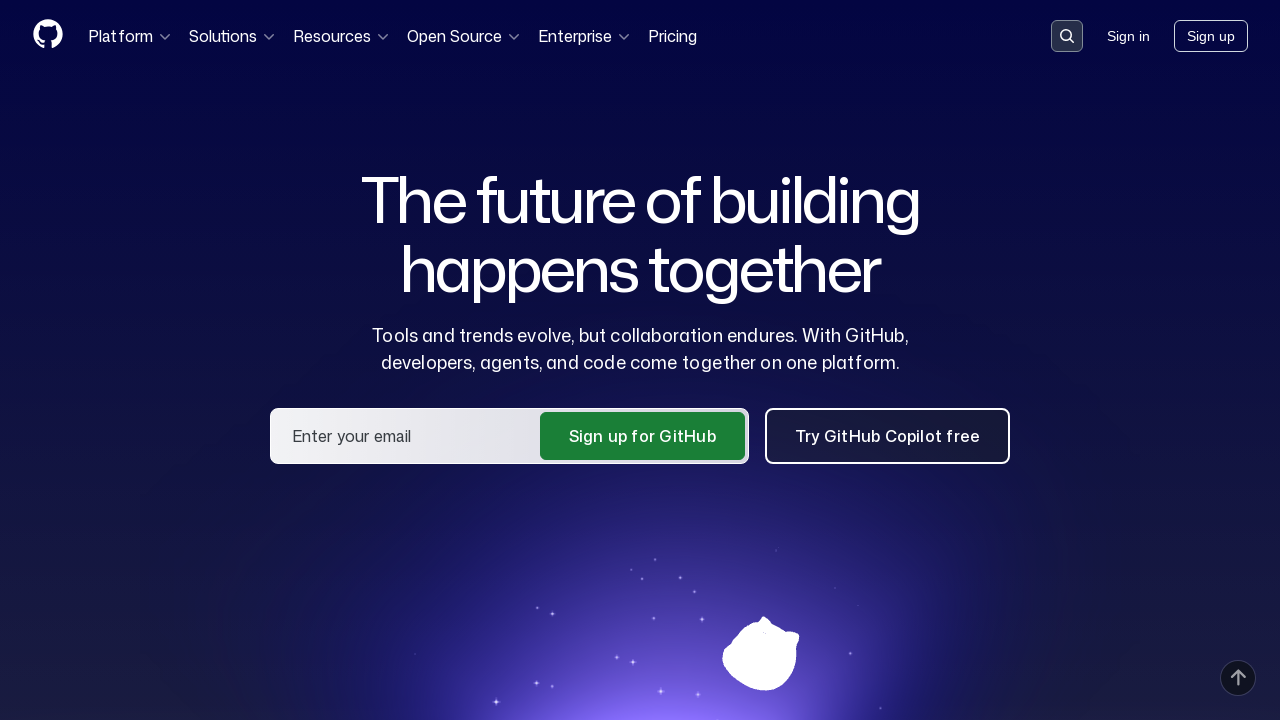

Verified page title contains 'GitHub'
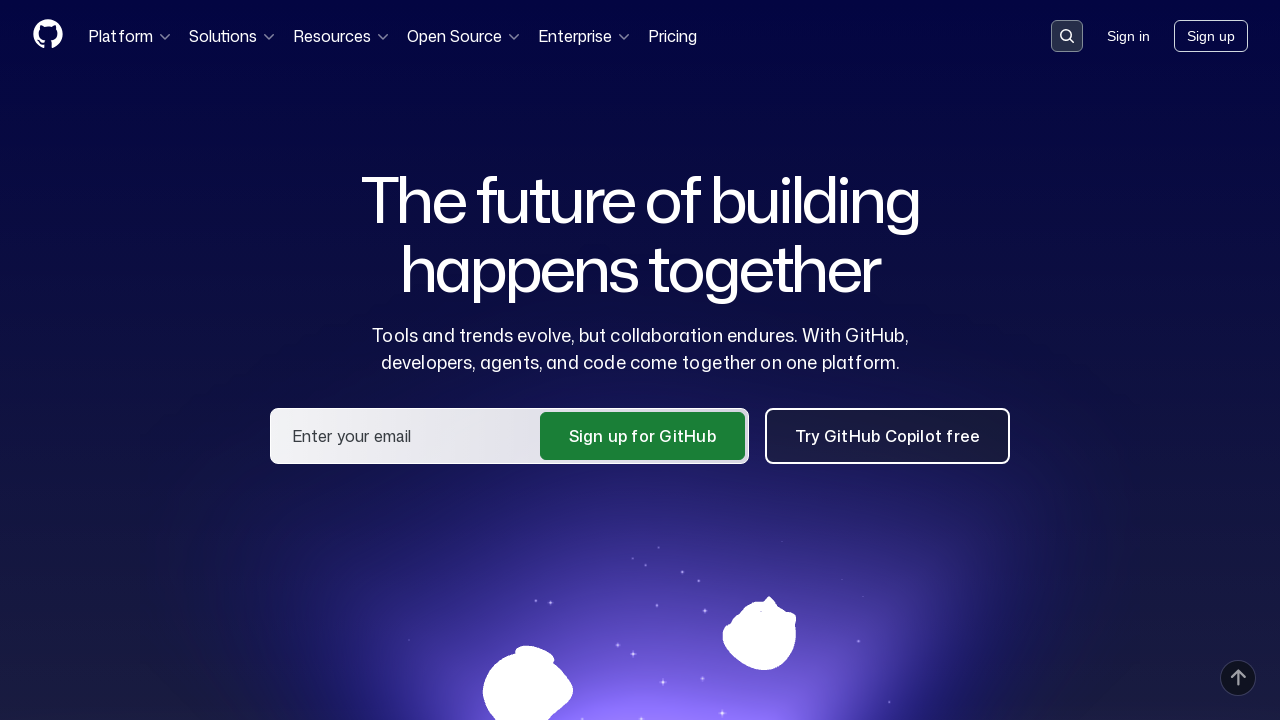

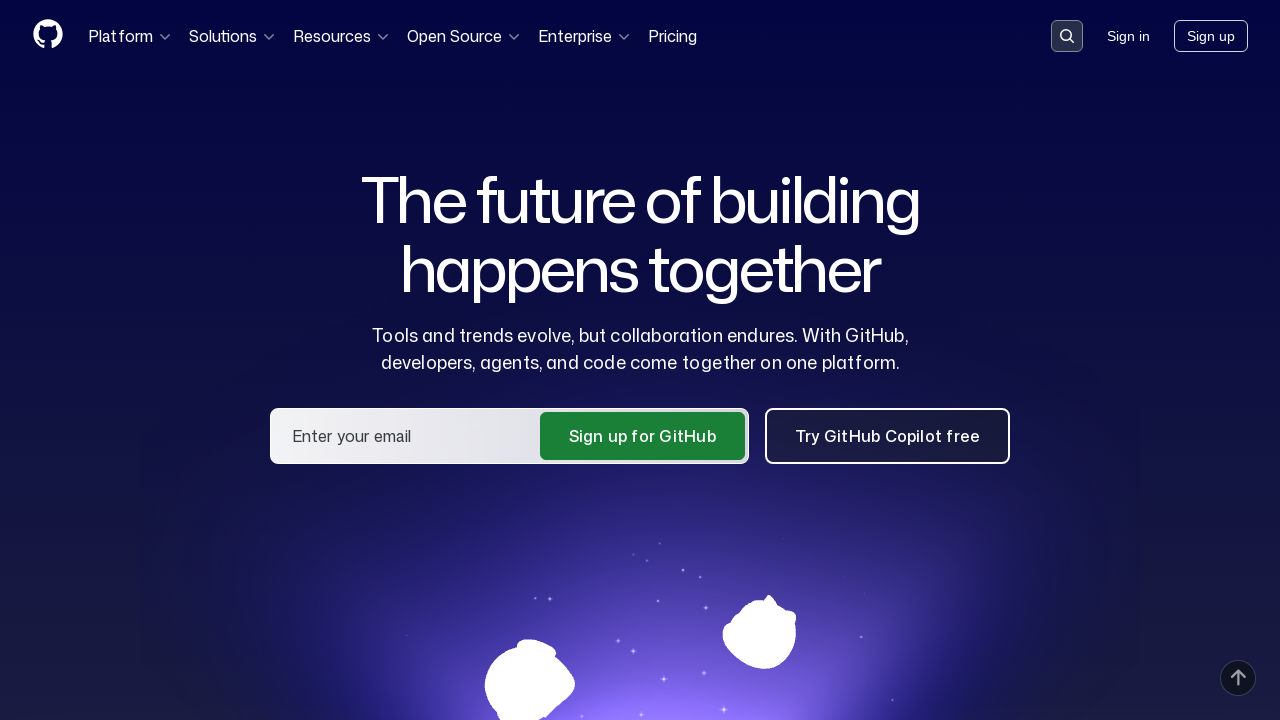